Tests drag and drop functionality using Playwright's built-in drag_to method to drag element A to element B

Starting URL: https://the-internet.herokuapp.com/drag_and_drop

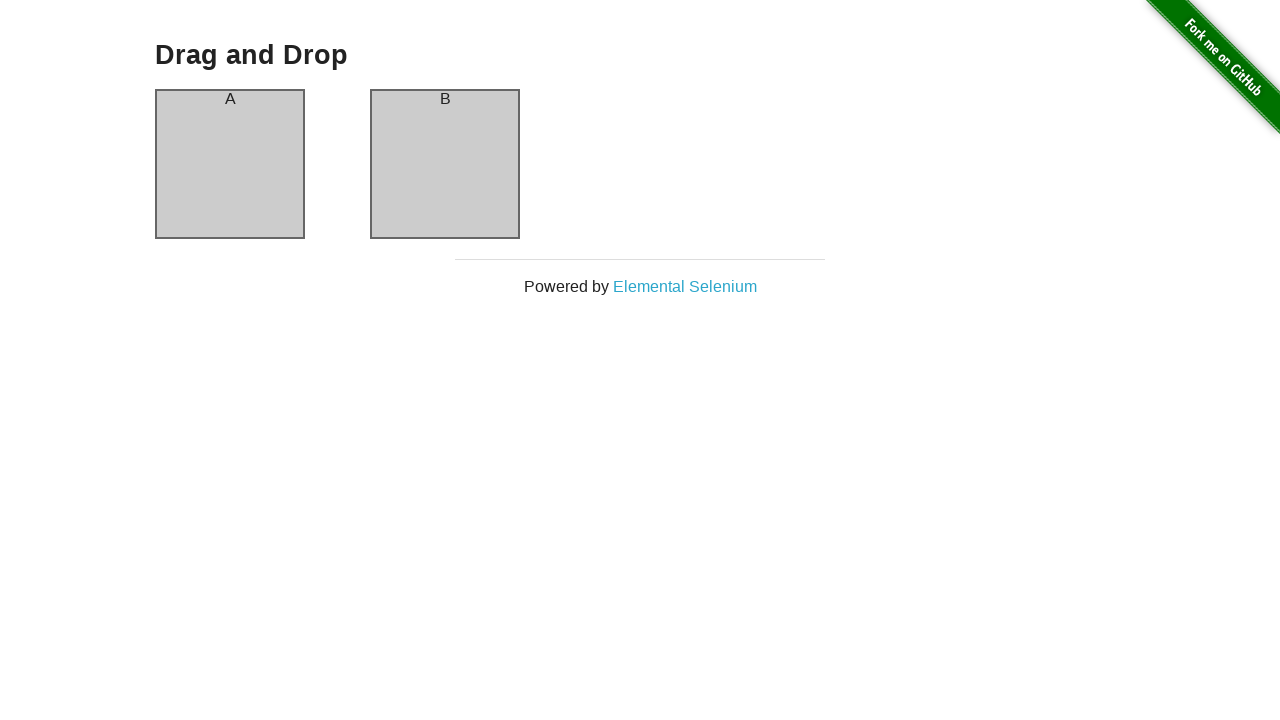

Located draggable element A
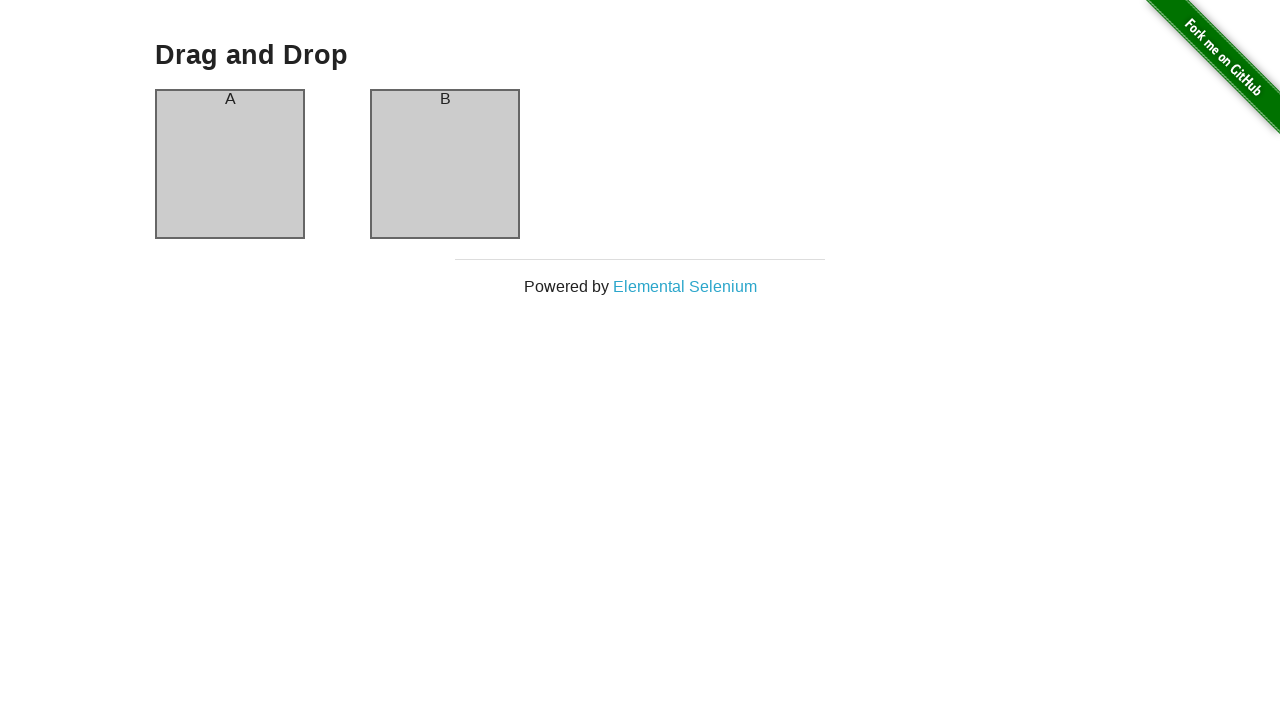

Located draggable element B
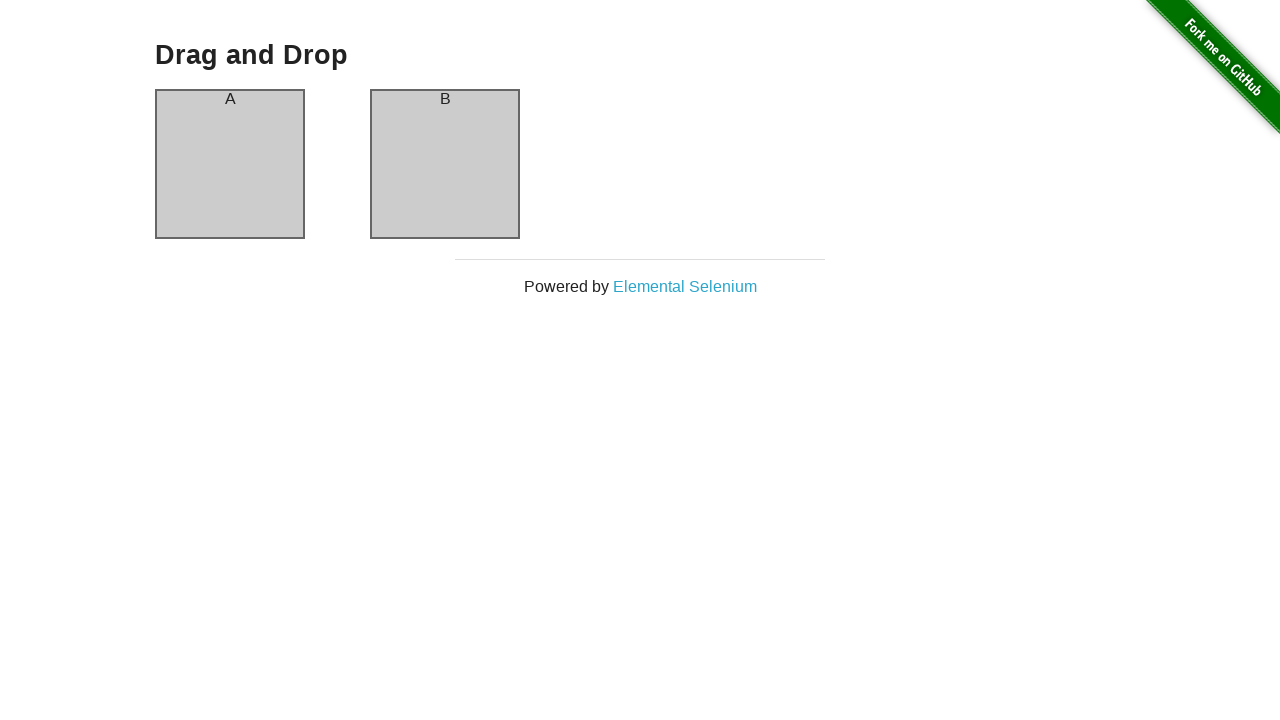

Dragged element A to element B at (445, 164)
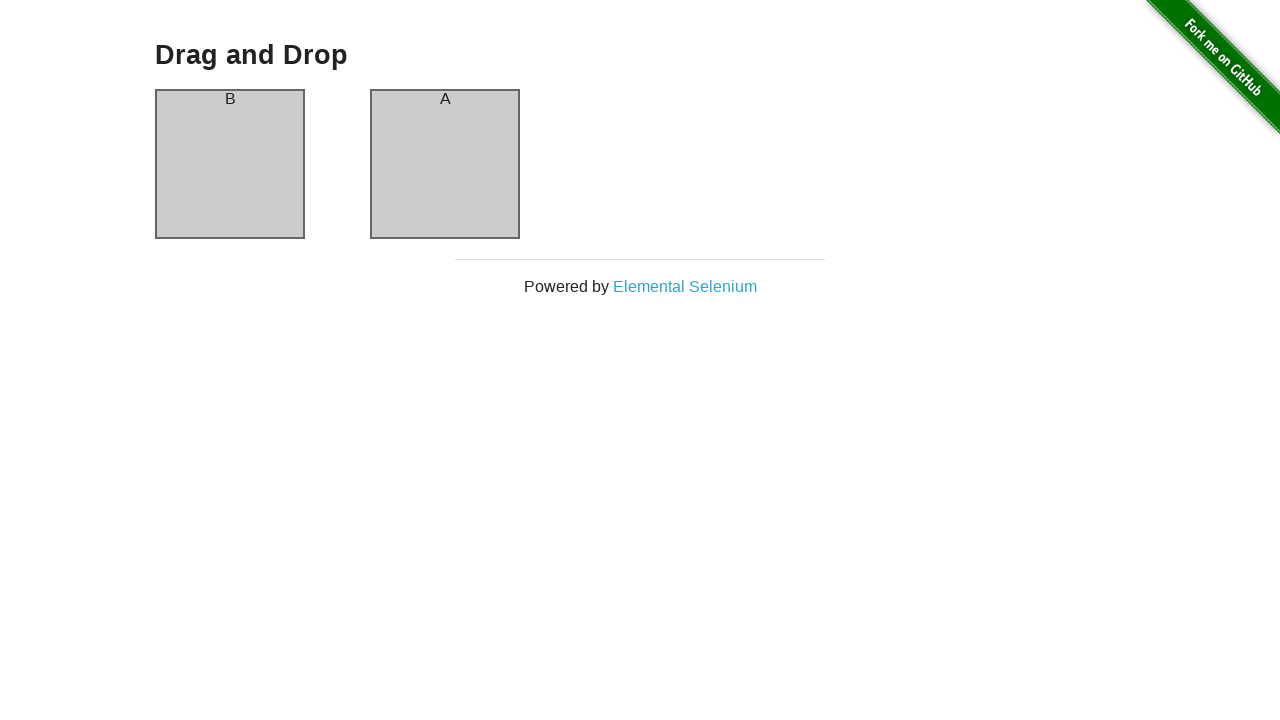

Verified drag and drop was successful - element A header now shows 'B'
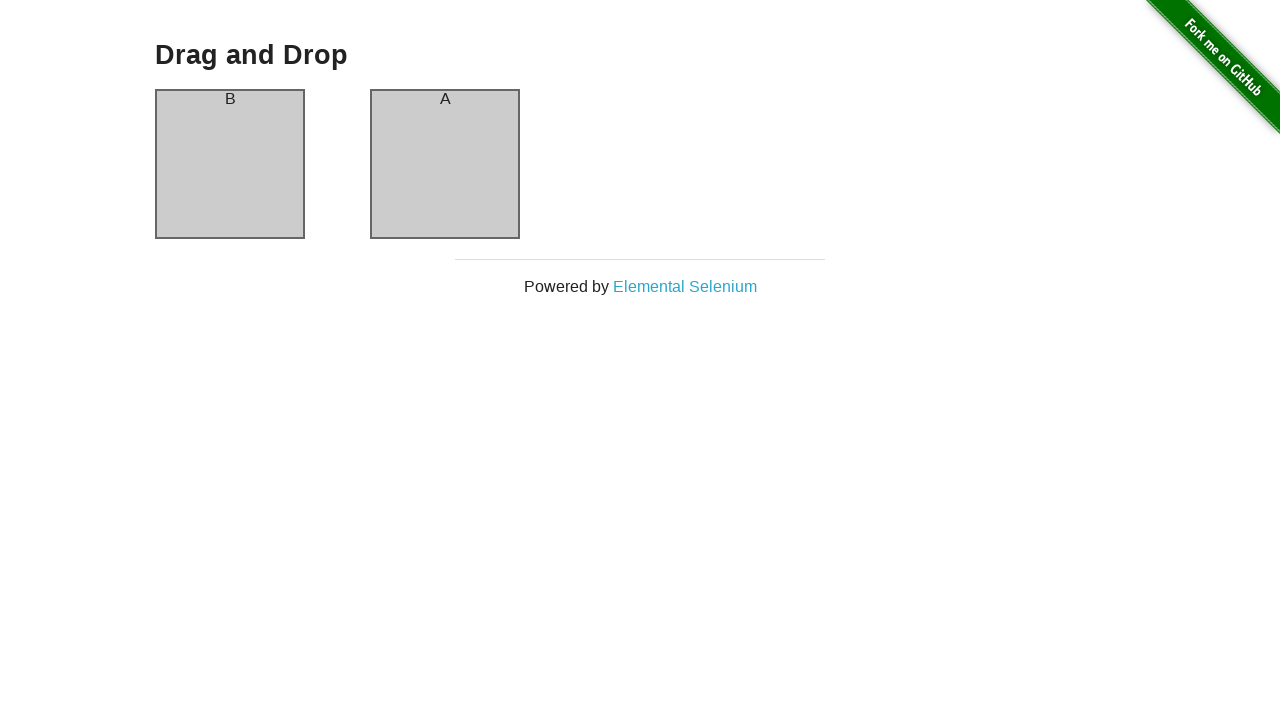

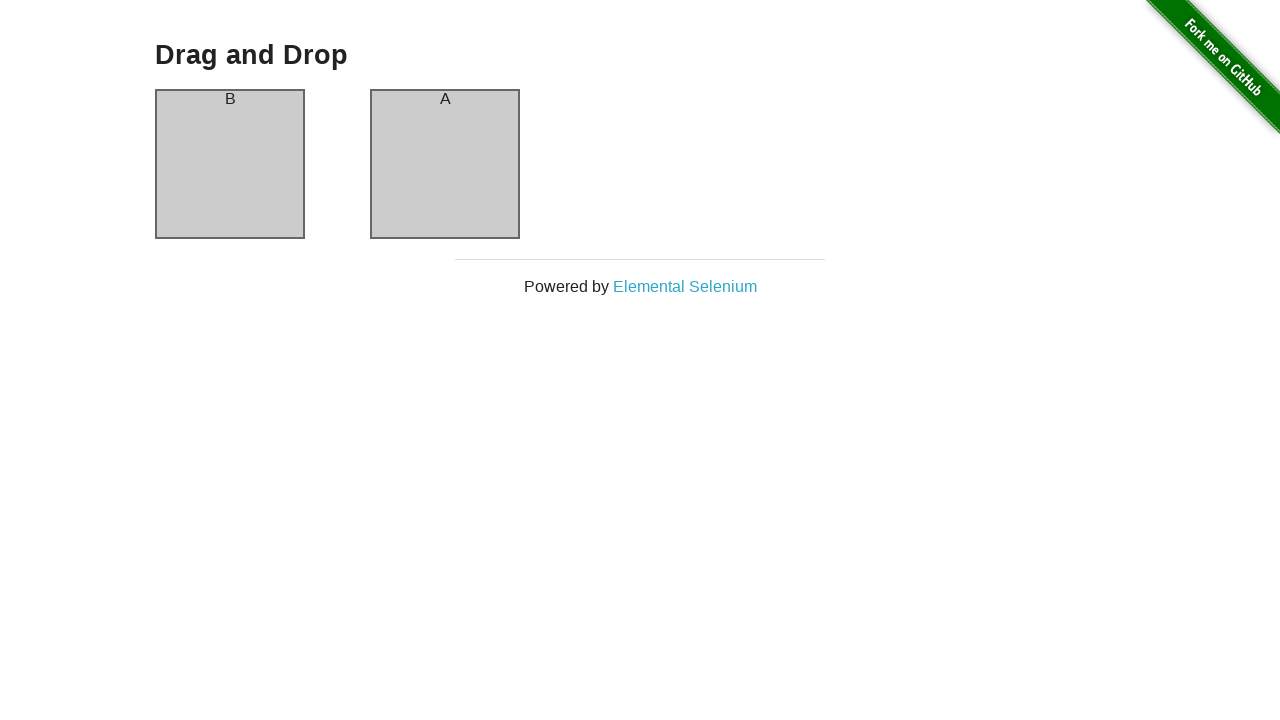